Tests radio button handling by clicking and verifying selection of various radio buttons for sports (hockey, football) and colors (yellow) on a practice page

Starting URL: https://practice.cydeo.com/radio_buttons

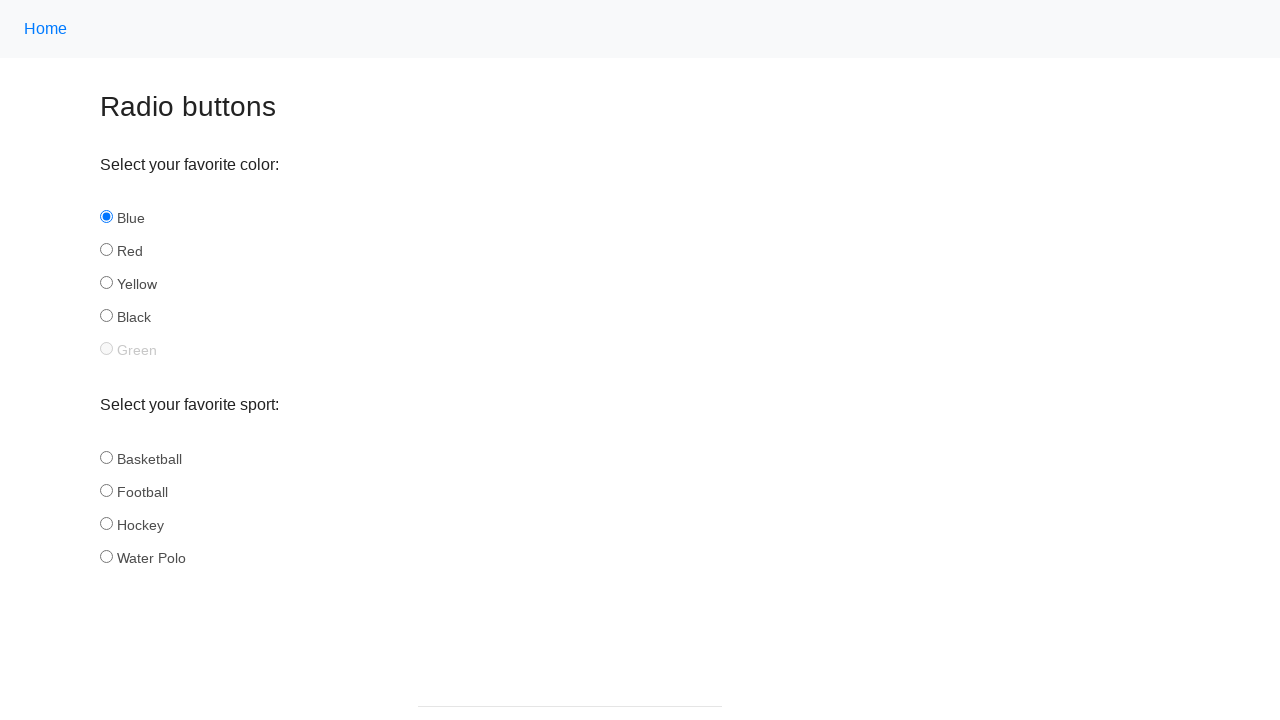

Clicked hockey radio button in sports group at (106, 523) on input[name='sport'][id='hockey']
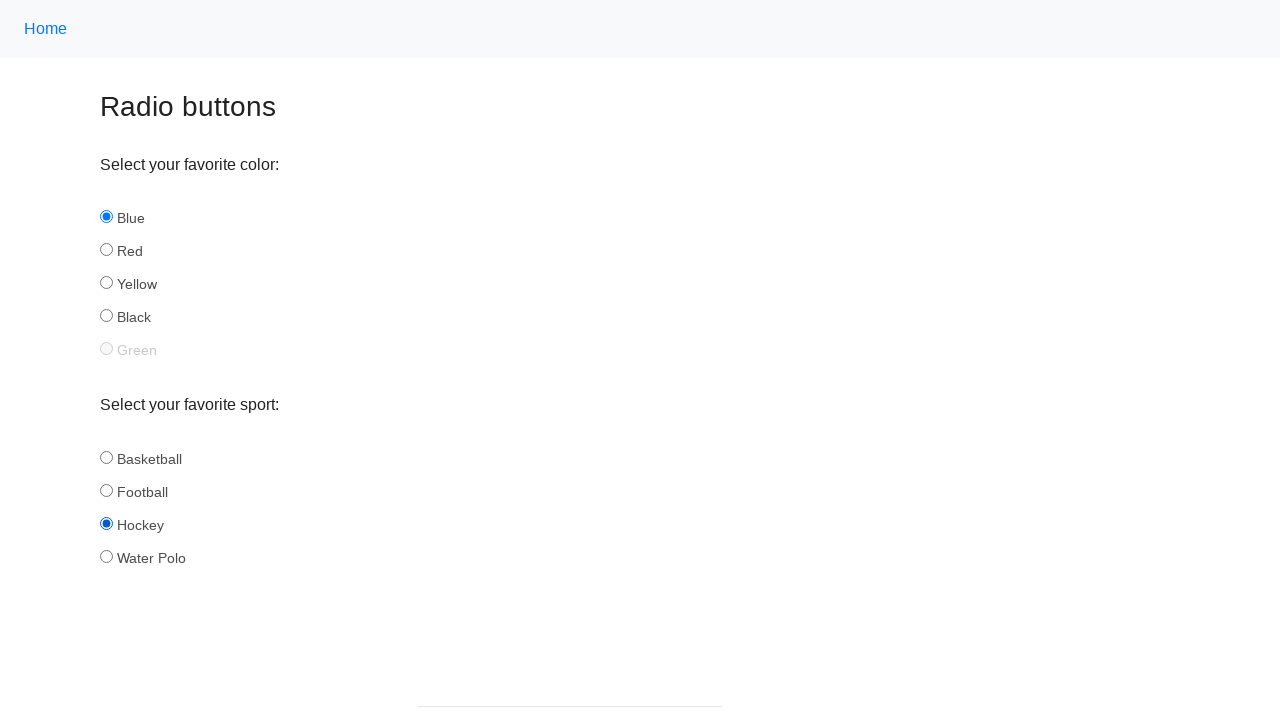

Verified hockey radio button is selected
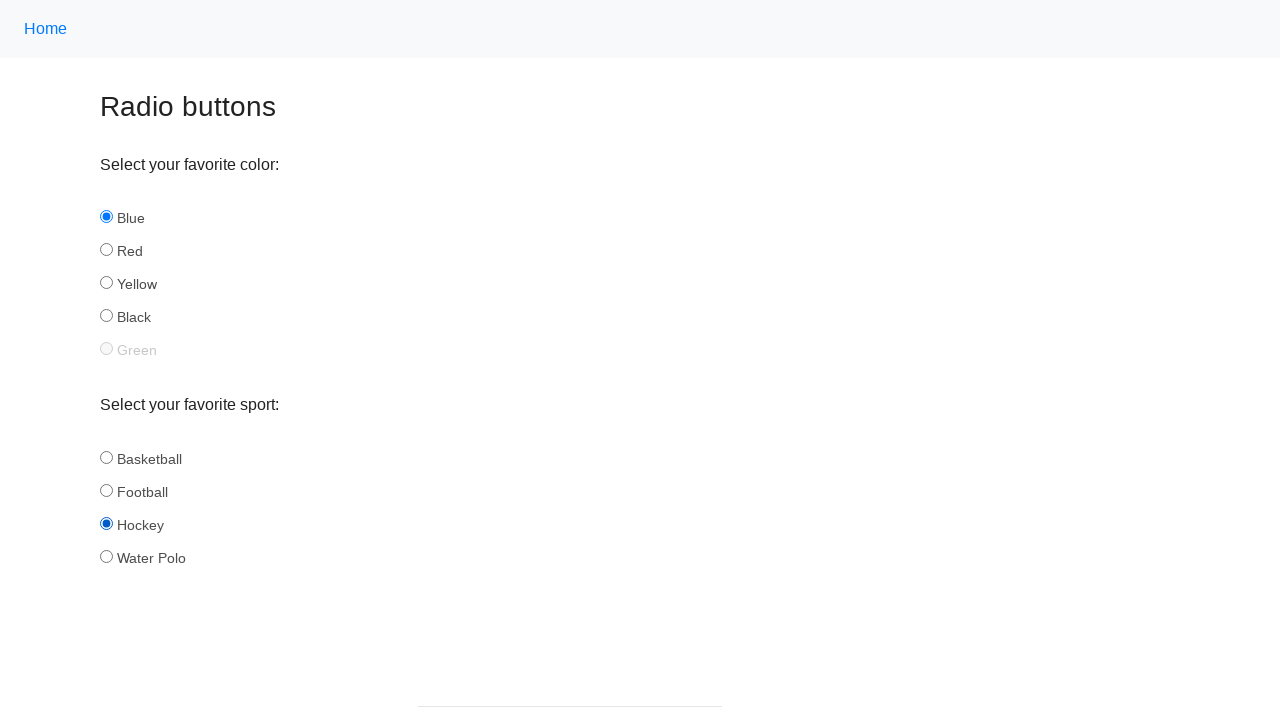

Clicked football radio button in sports group at (106, 490) on input[name='sport'][id='football']
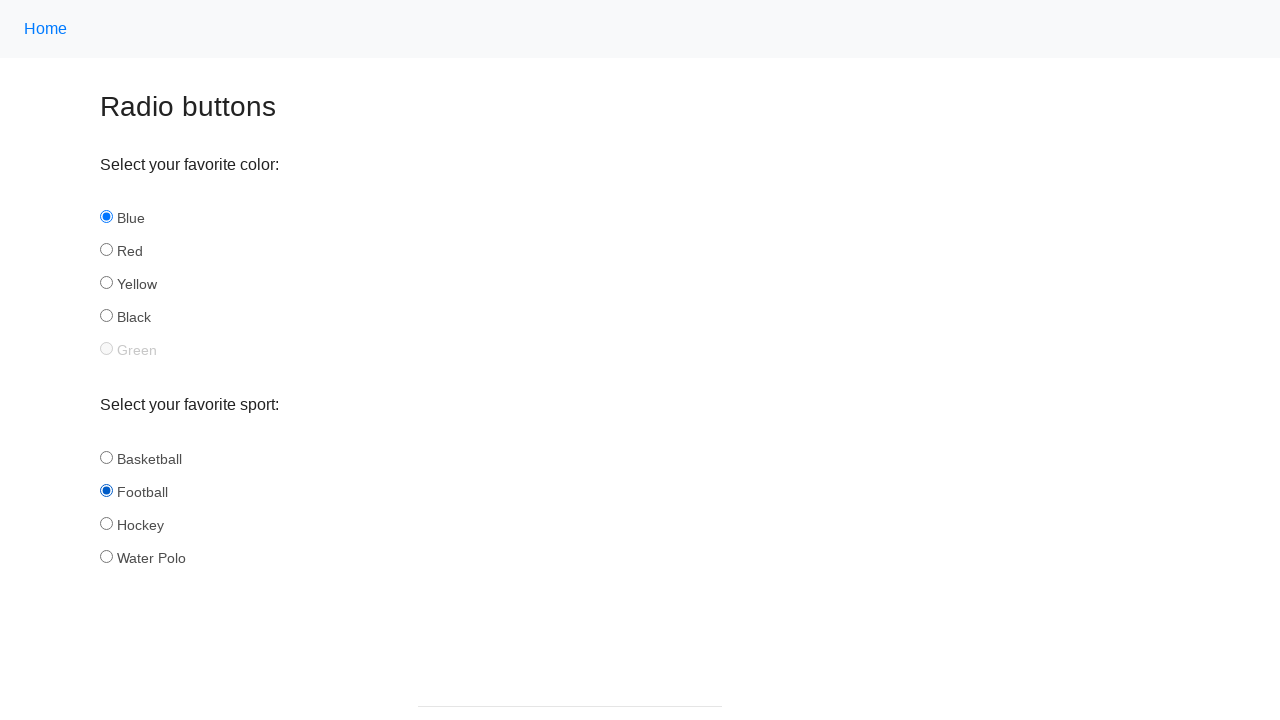

Verified football radio button is selected
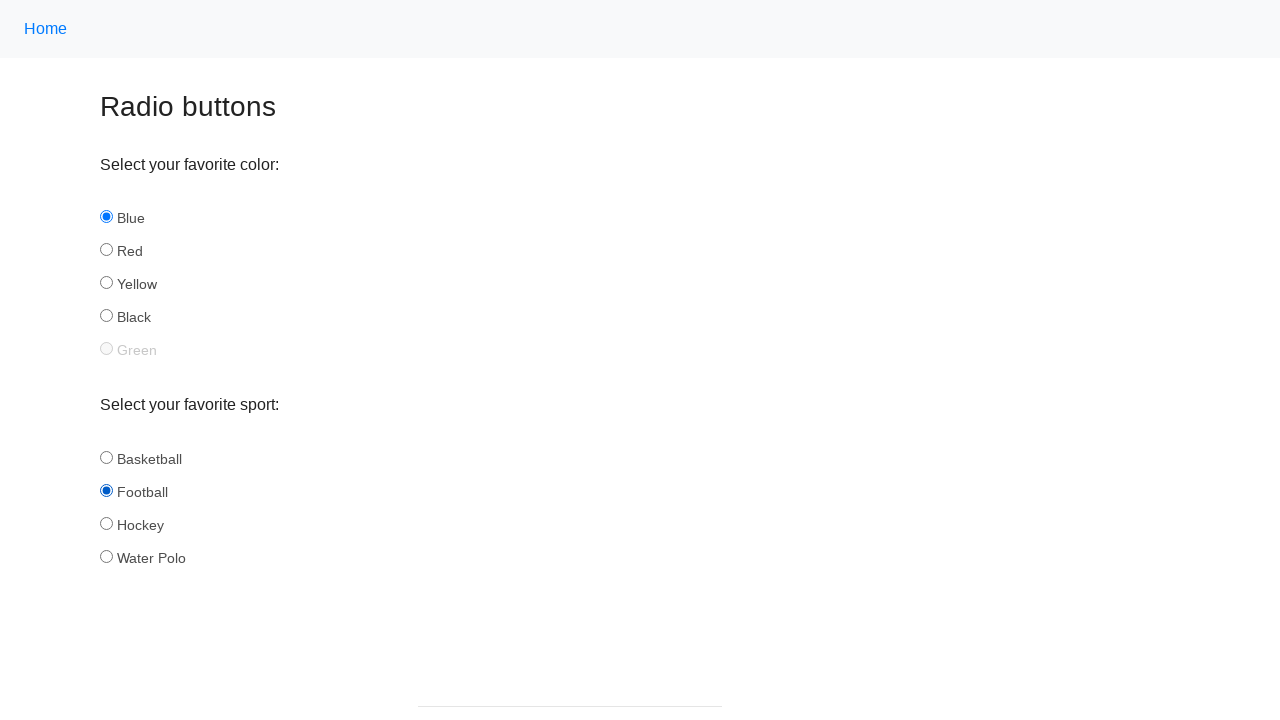

Clicked yellow radio button in color group at (106, 283) on input[name='color'][id='yellow']
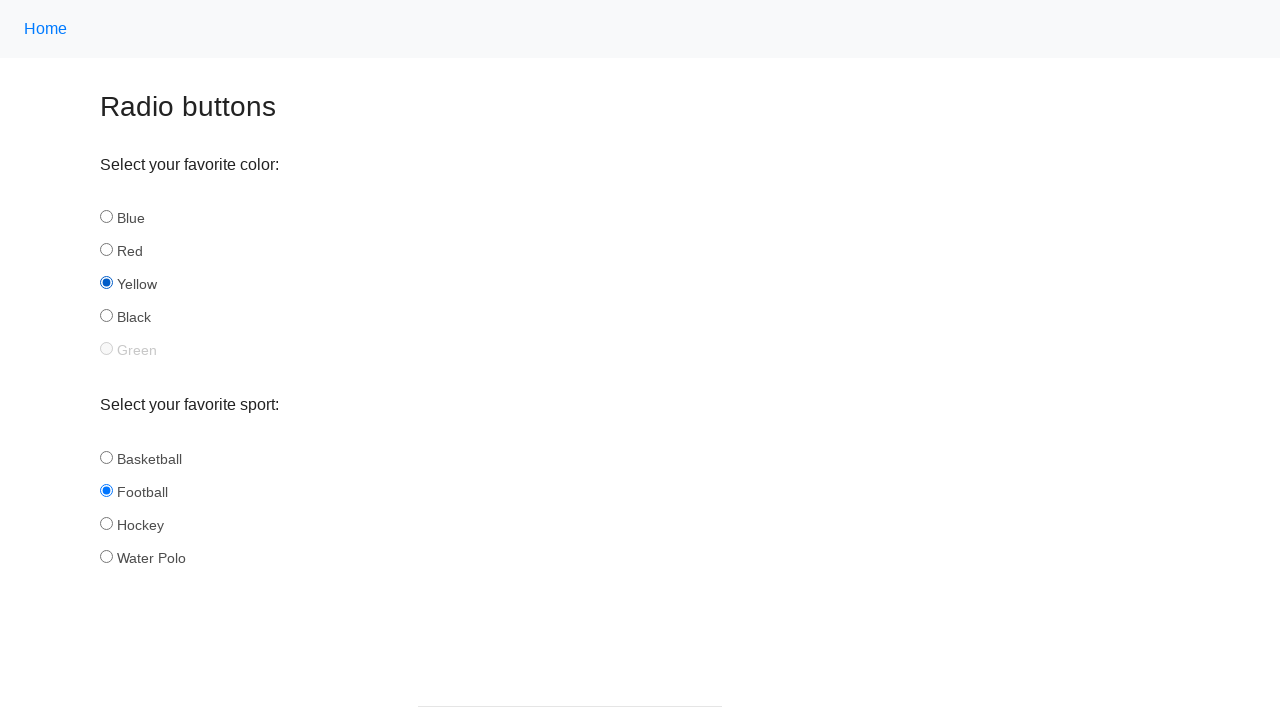

Verified yellow radio button is selected
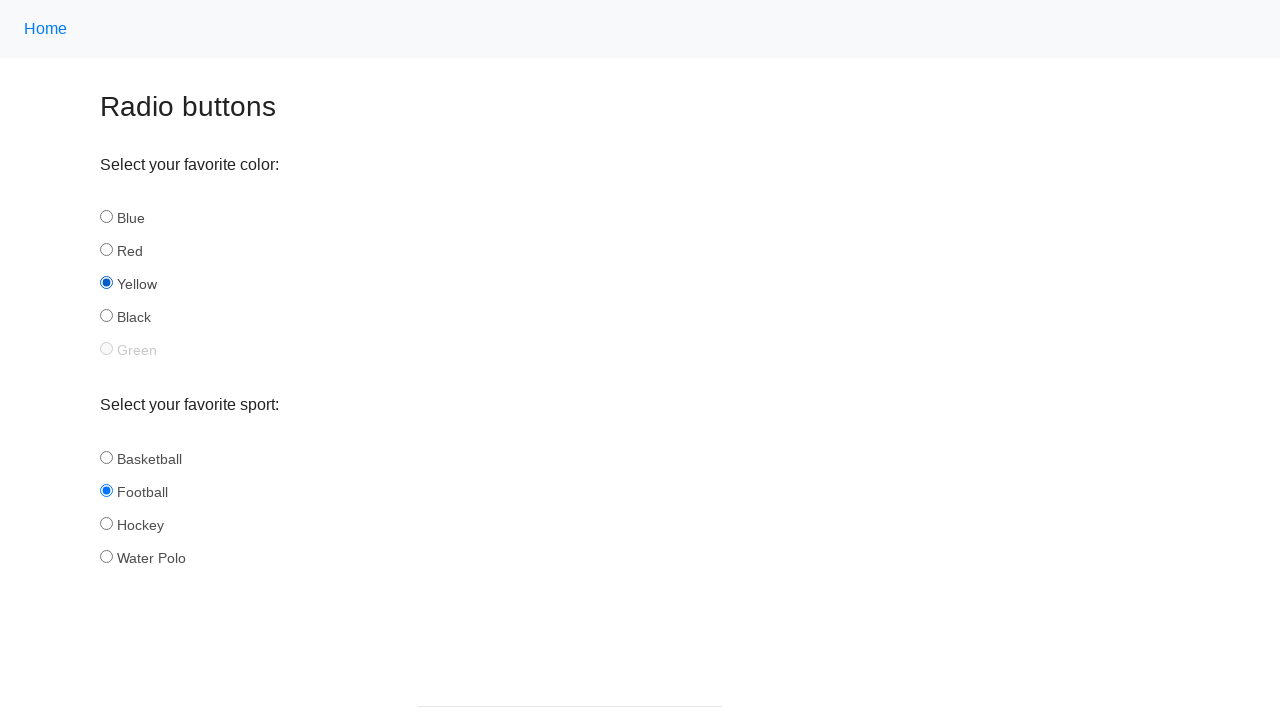

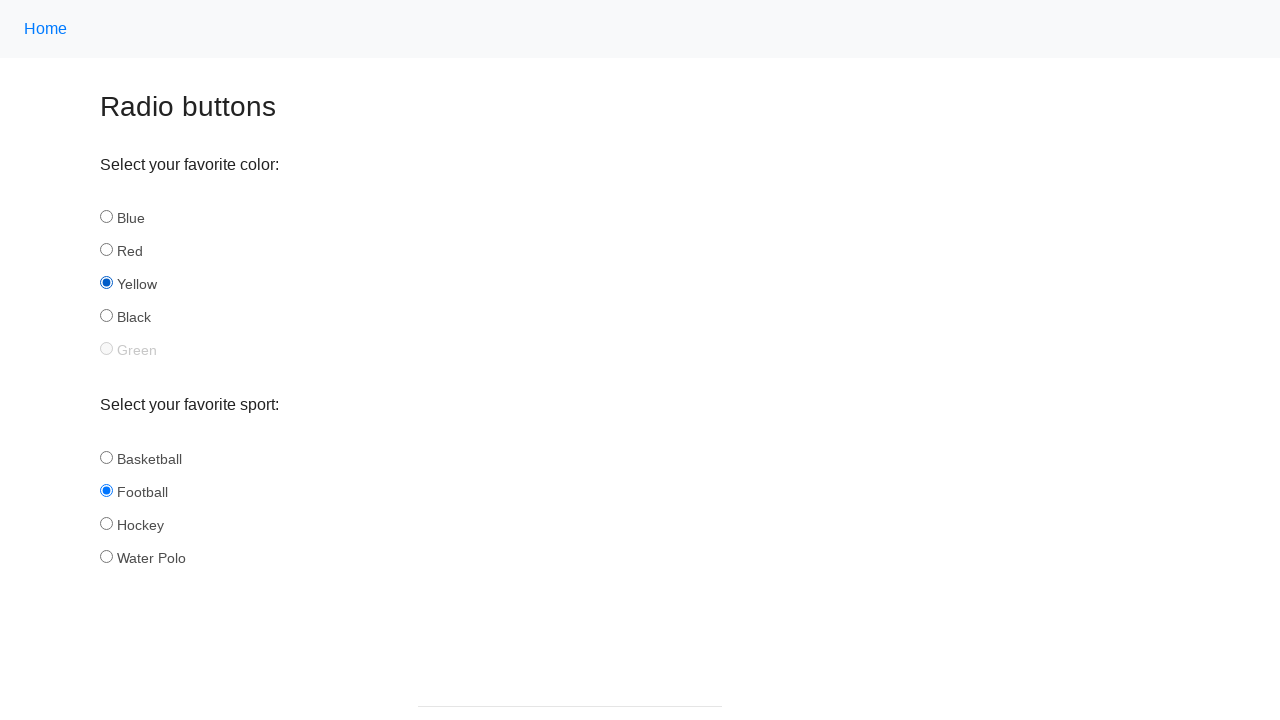